Tests mouse hover functionality by hovering over a button to reveal a menu and clicking the "Top" link

Starting URL: https://rahulshettyacademy.com/AutomationPractice/

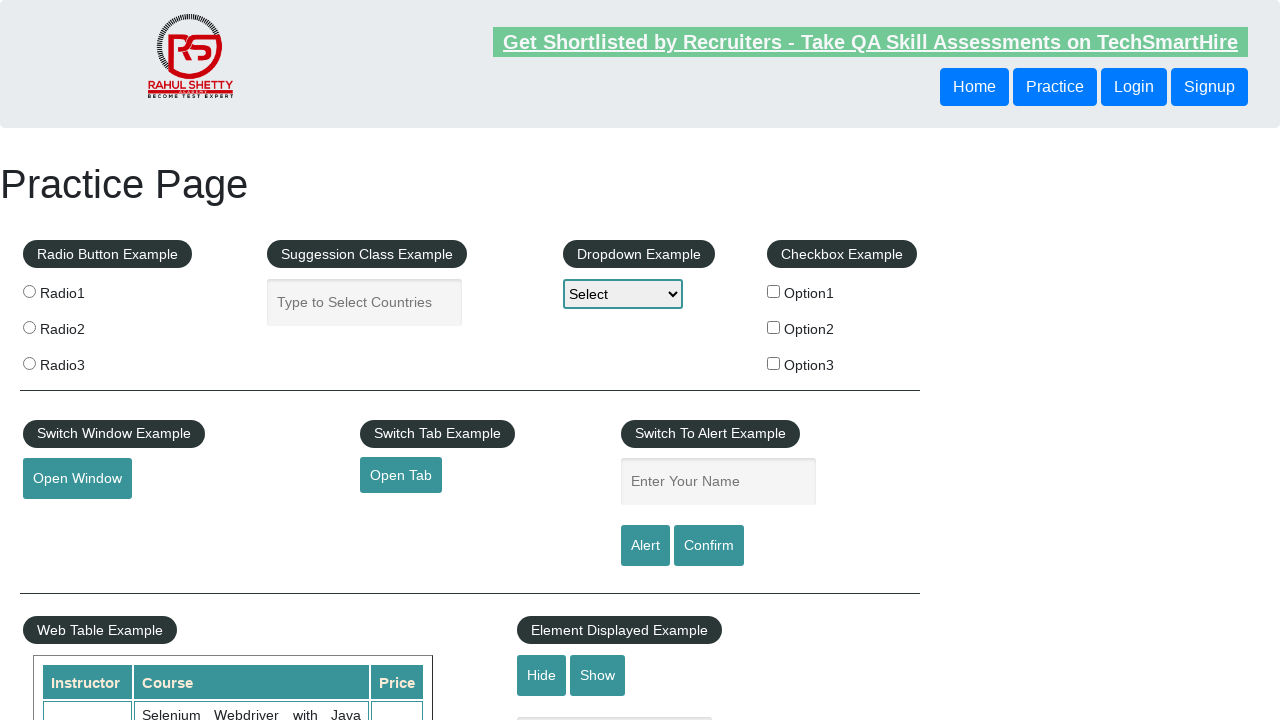

Scrolled down 1300px to reach mouse hover section
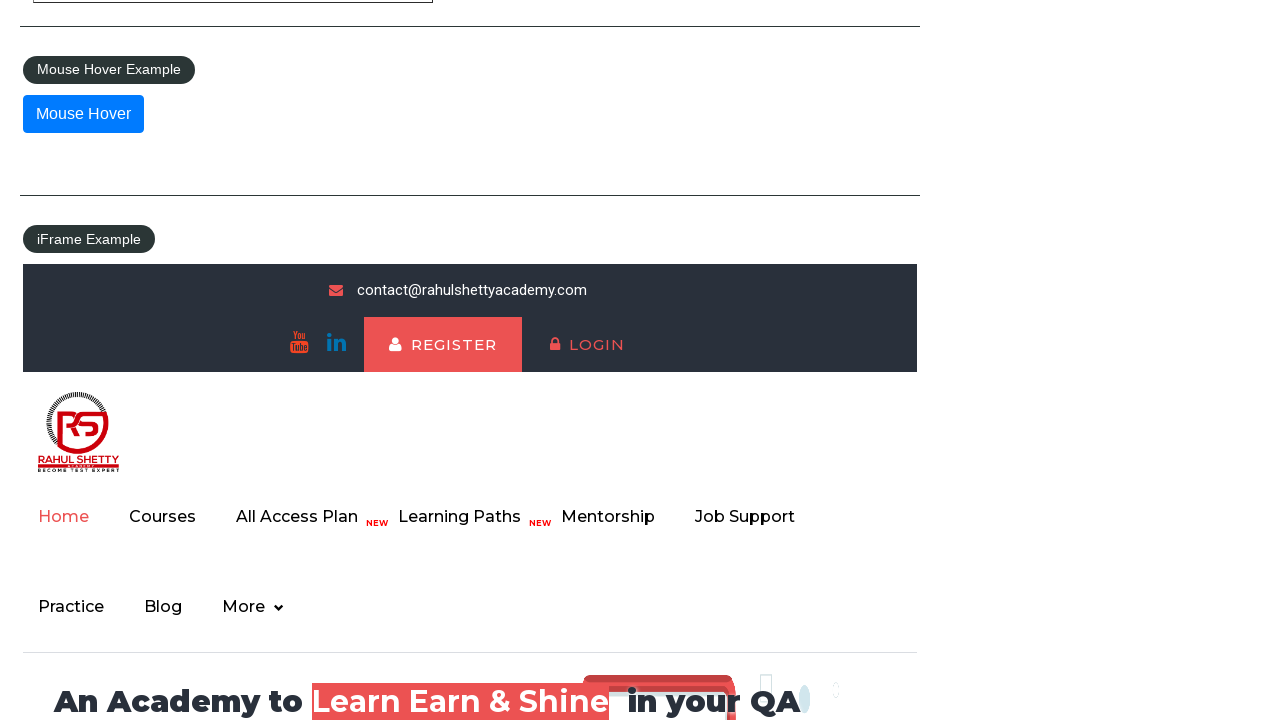

Hovered over mouse hover button to reveal menu at (83, 114) on #mousehover
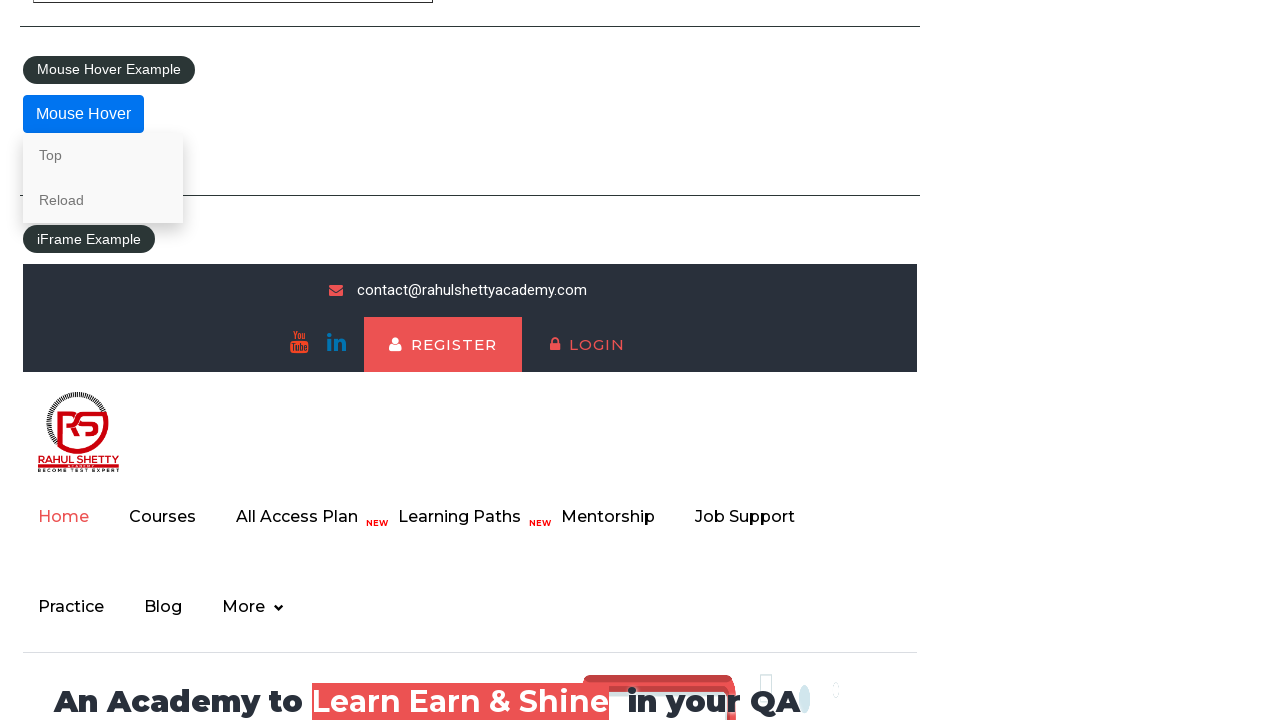

Waited for 'Top' link to become visible in the hover menu
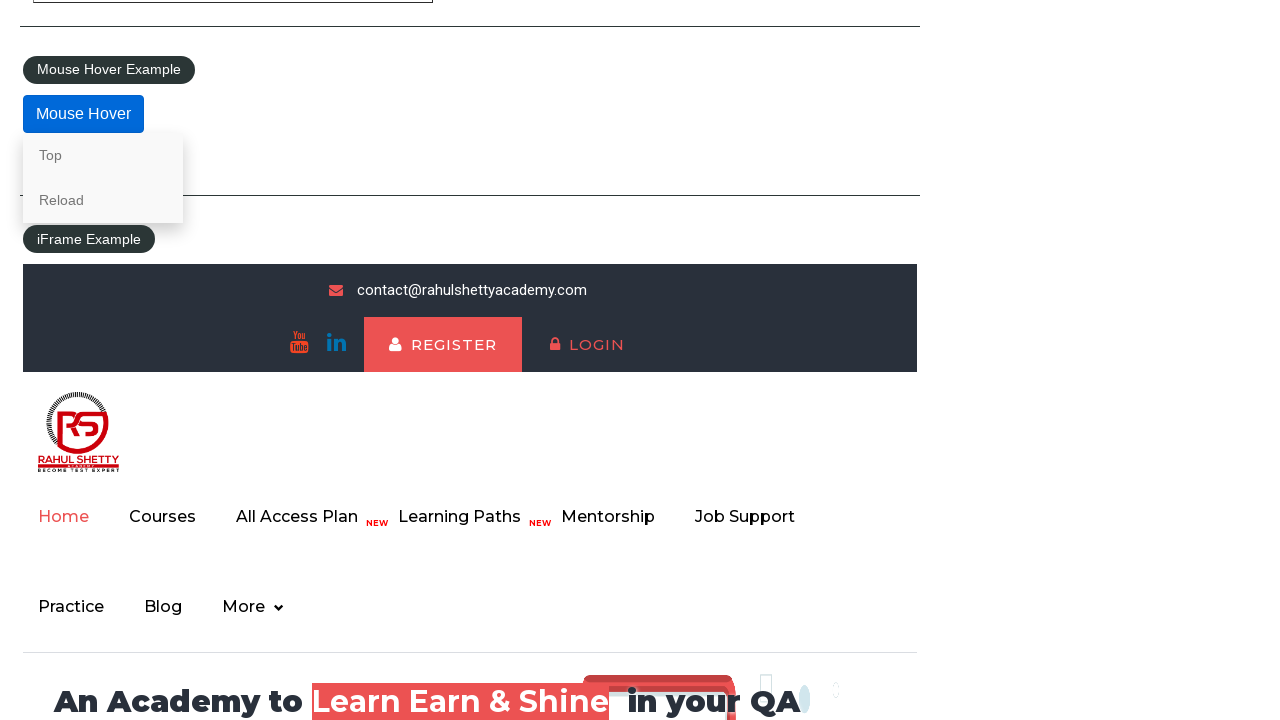

Clicked the 'Top' link in the hover menu at (103, 155) on a:has-text('Top')
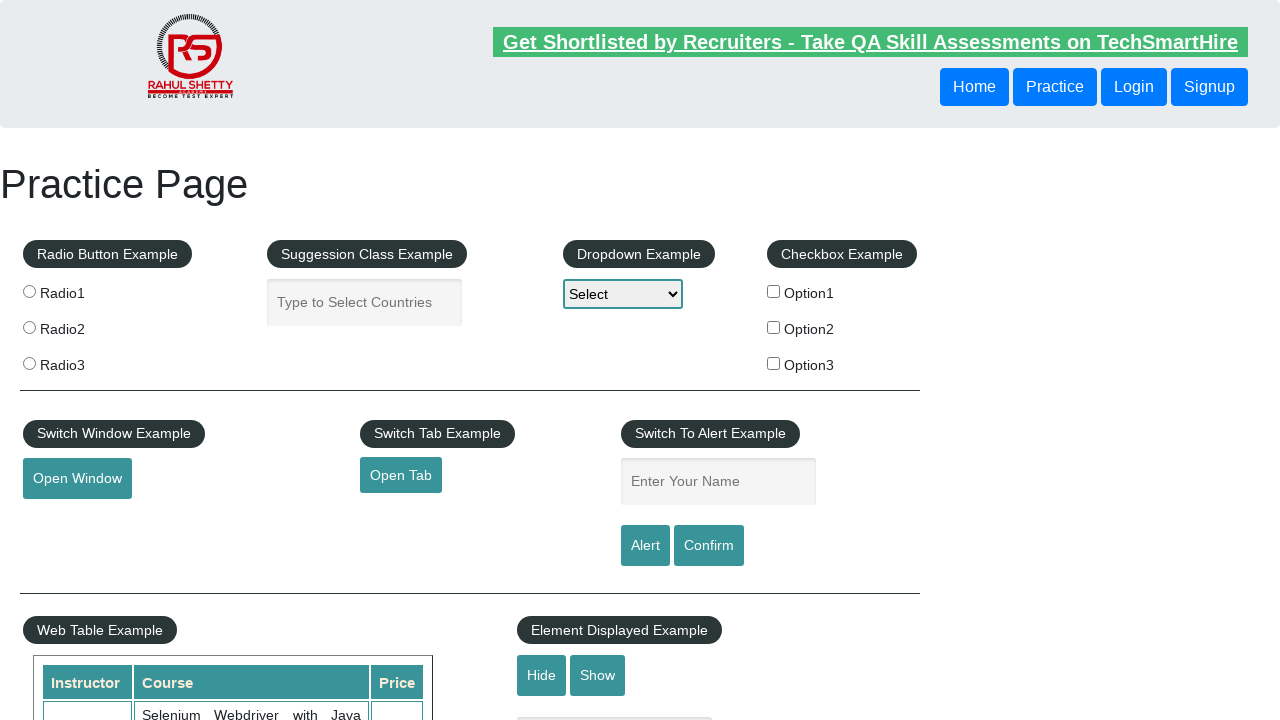

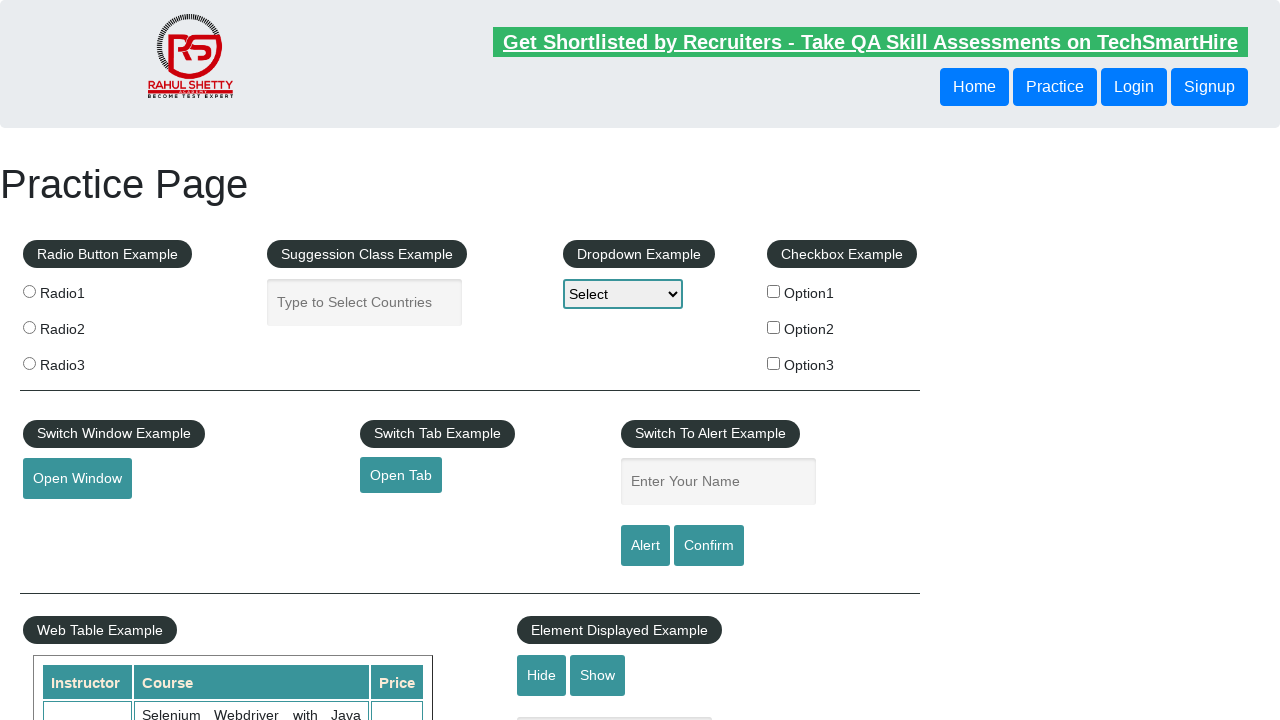